Navigates through multiple pages of quotes by clicking the Next button to test pagination functionality

Starting URL: http://quotes.toscrape.com/

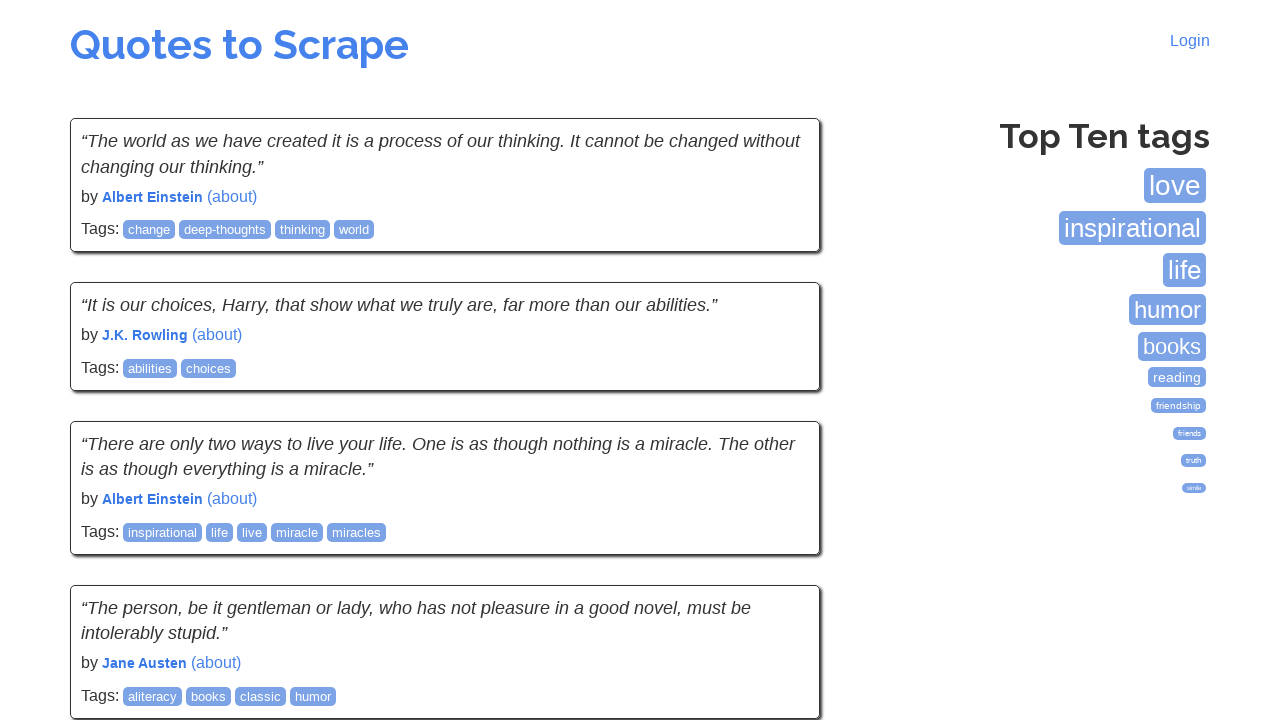

Waited for quotes to load on first page
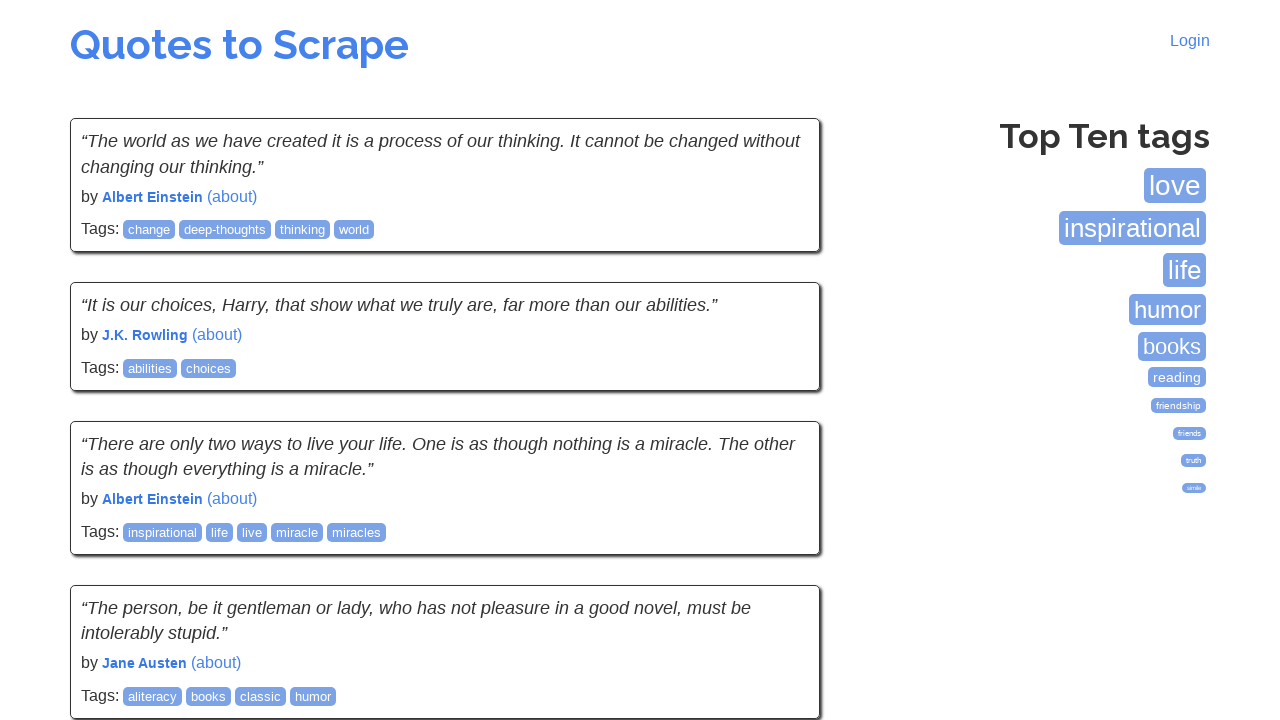

Verified quotes are displayed on page 1
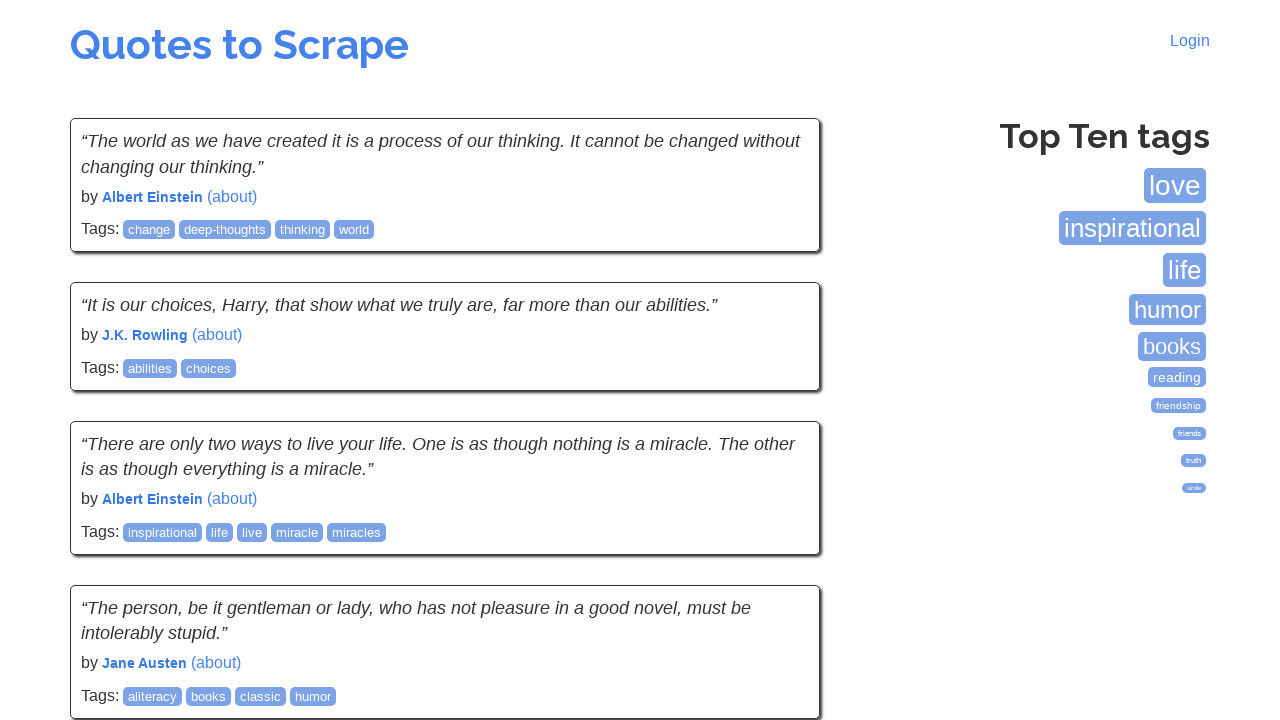

Clicked Next button to navigate from page 1 to page 2 at (778, 542) on a:has-text('Next')
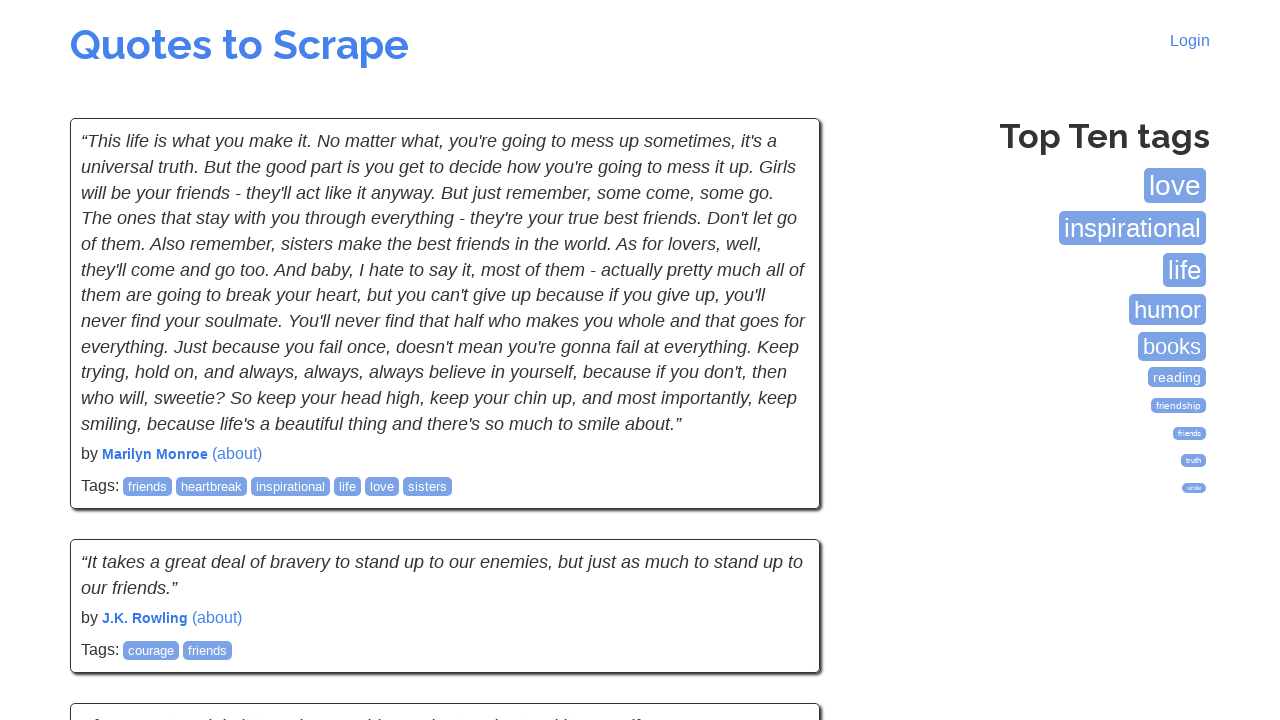

Verified quotes are displayed on page 2
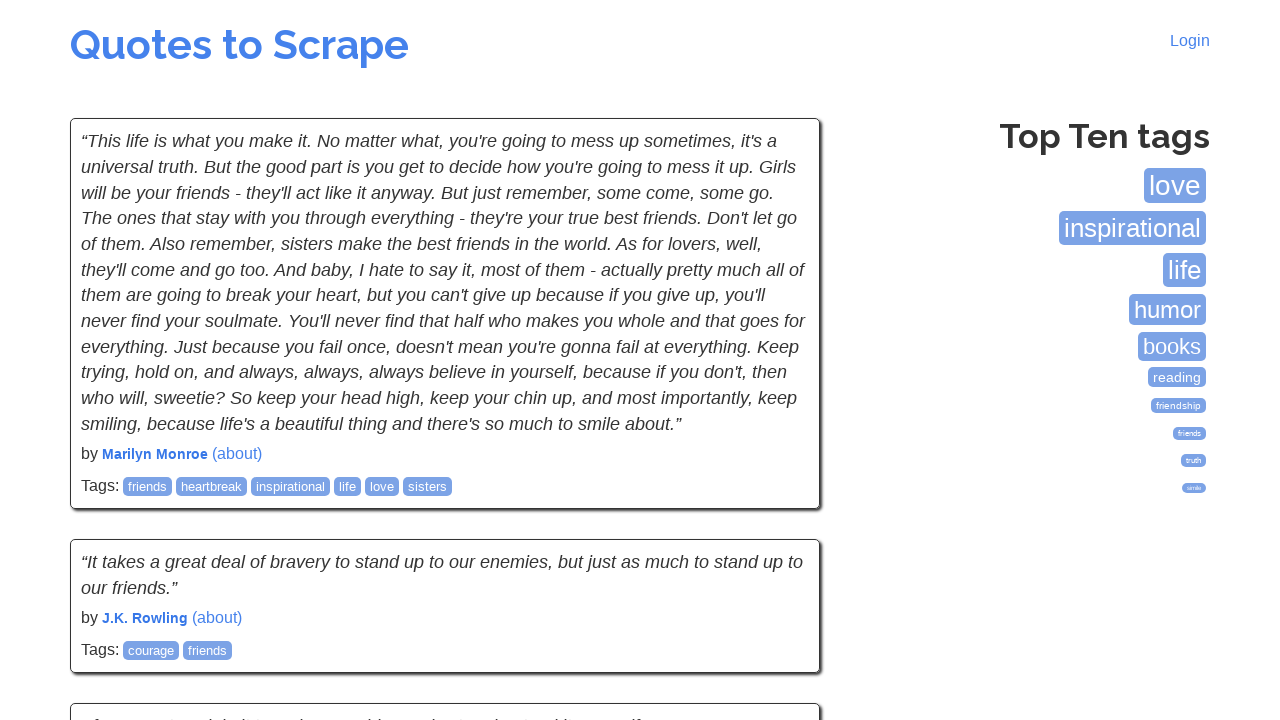

Clicked Next button to navigate from page 2 to page 3 at (778, 542) on a:has-text('Next')
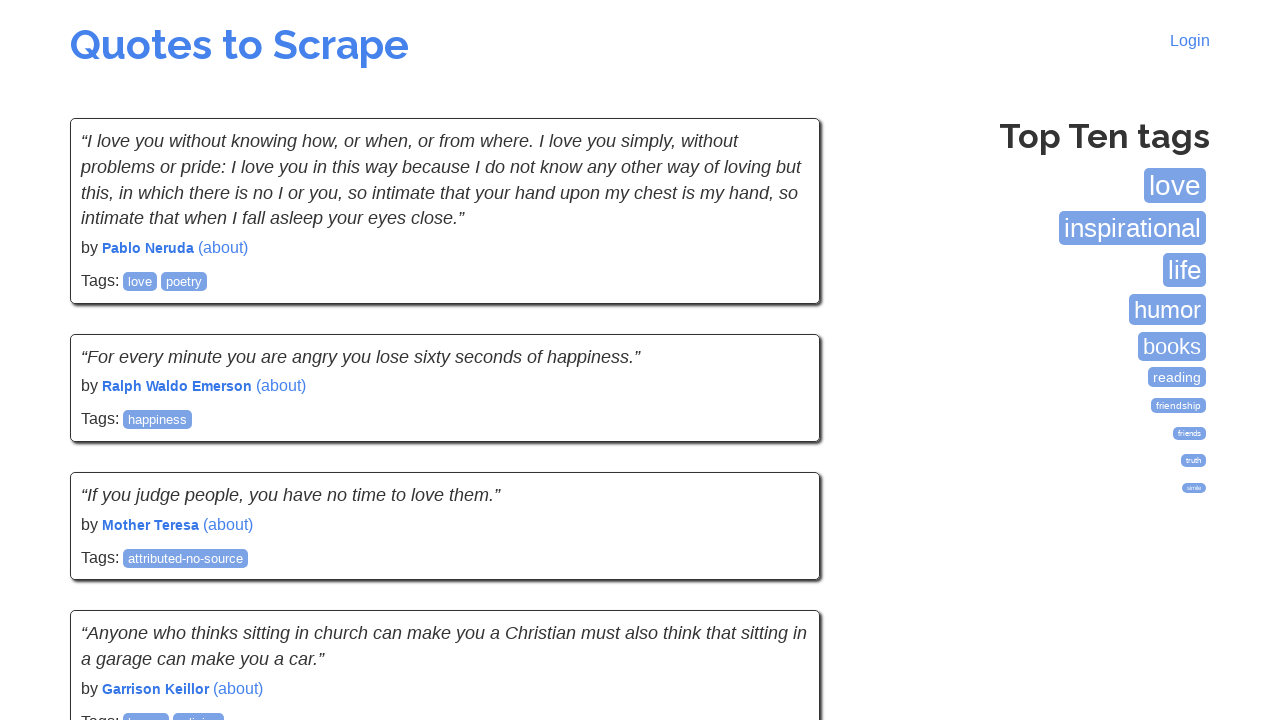

Verified quotes are displayed on page 3
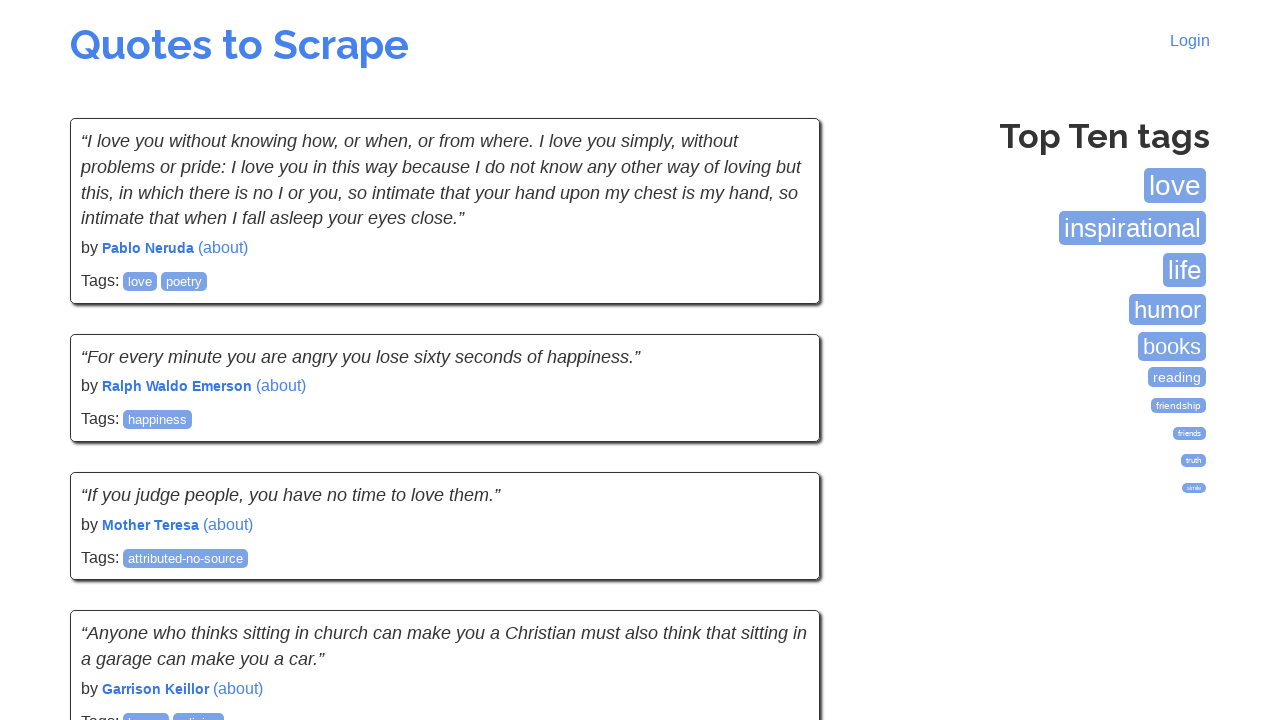

Clicked Next button to navigate from page 3 to page 4 at (778, 542) on a:has-text('Next')
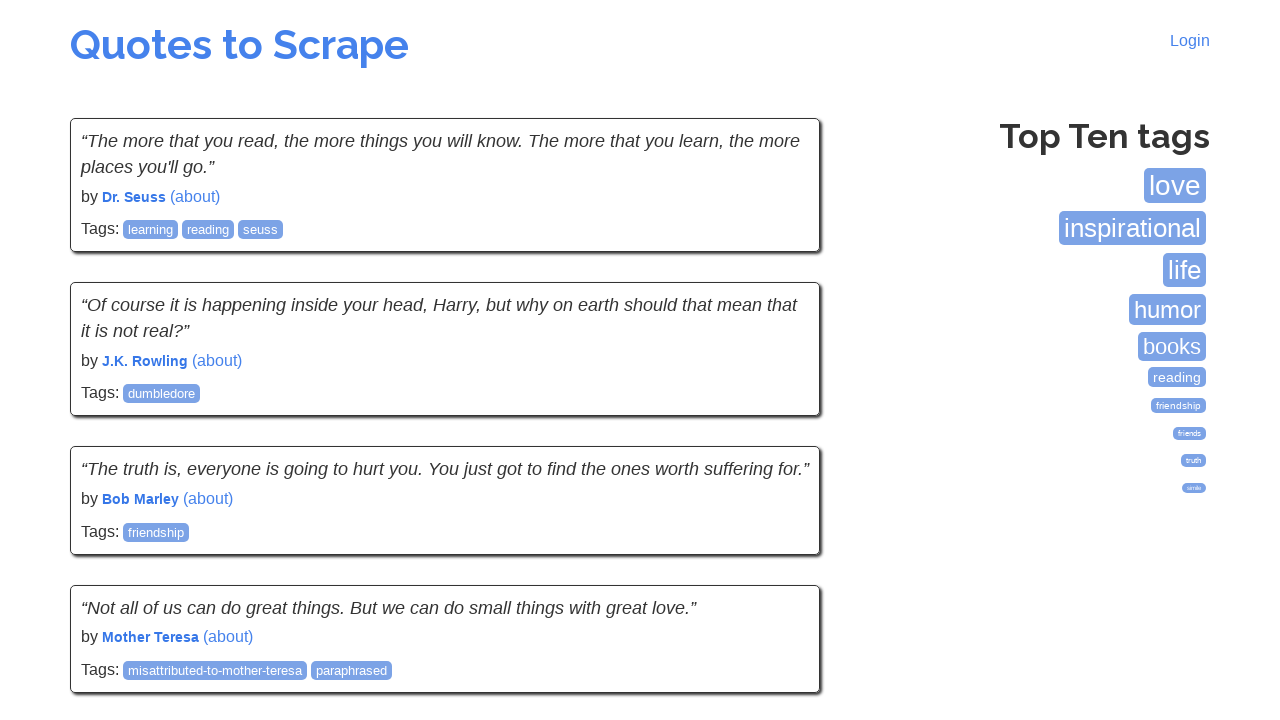

Verified quotes are displayed on page 4
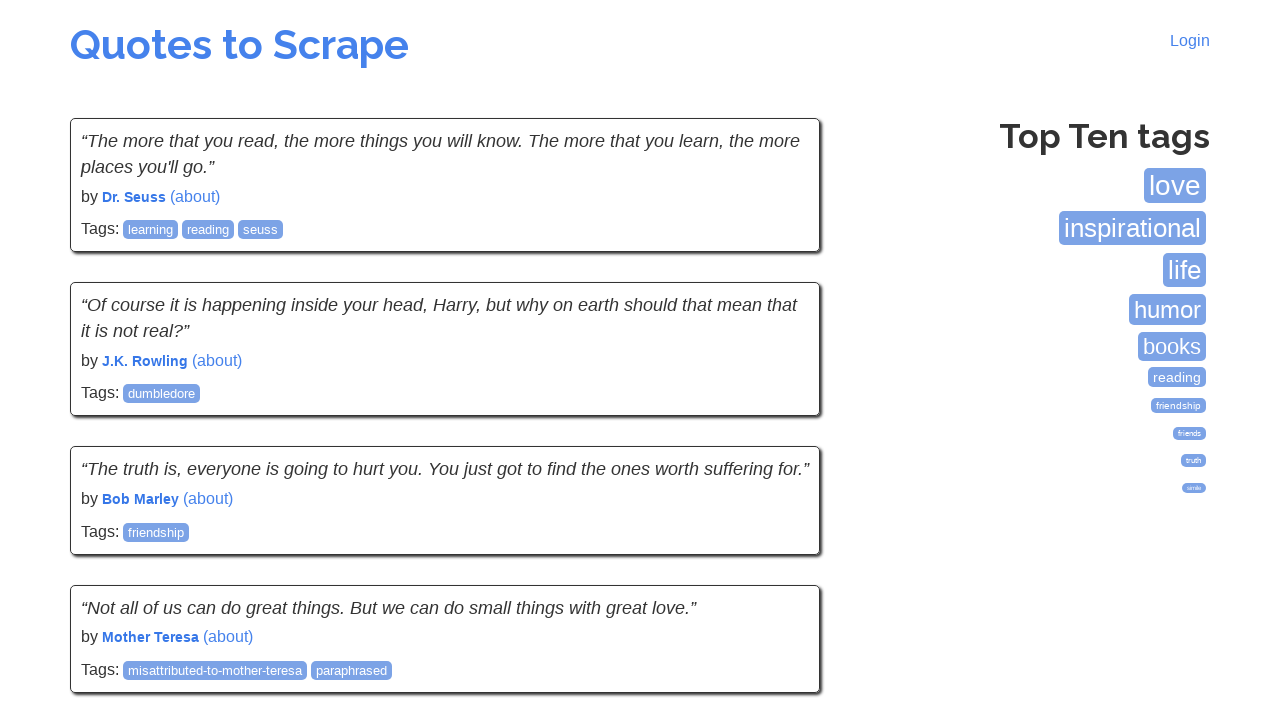

Clicked Next button to navigate from page 4 to page 5 at (778, 542) on a:has-text('Next')
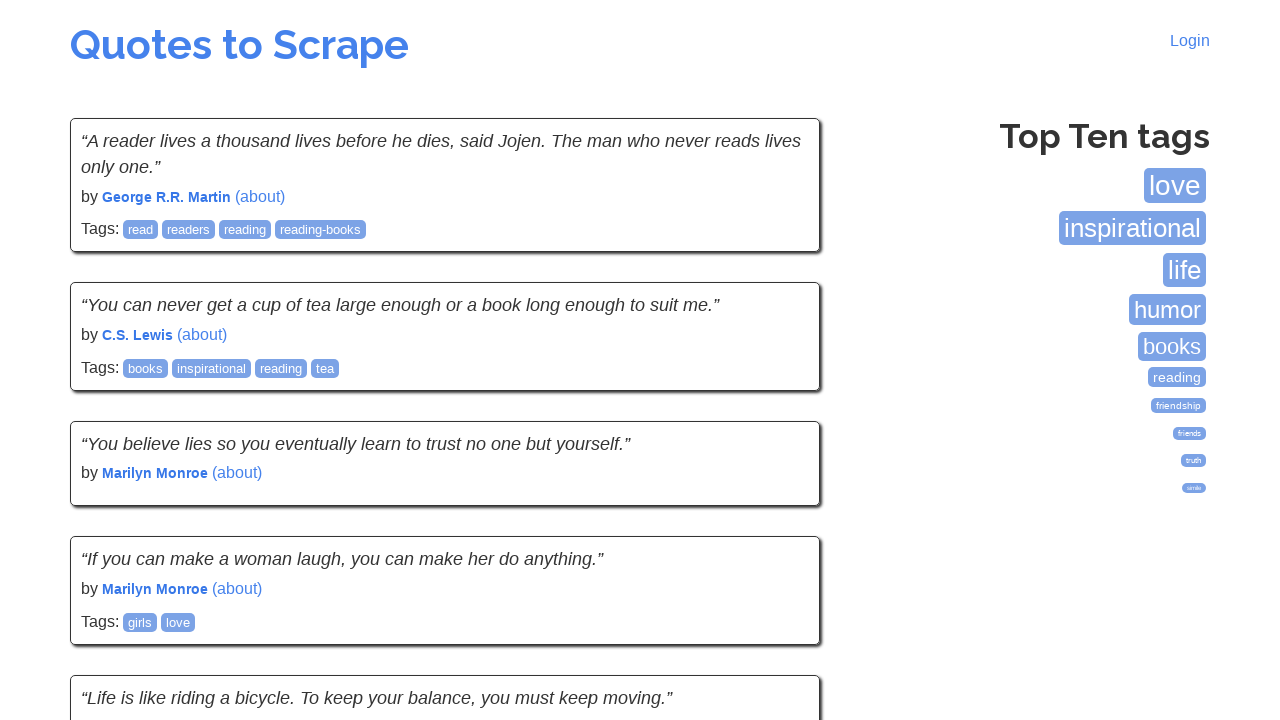

Verified quotes are displayed on page 5
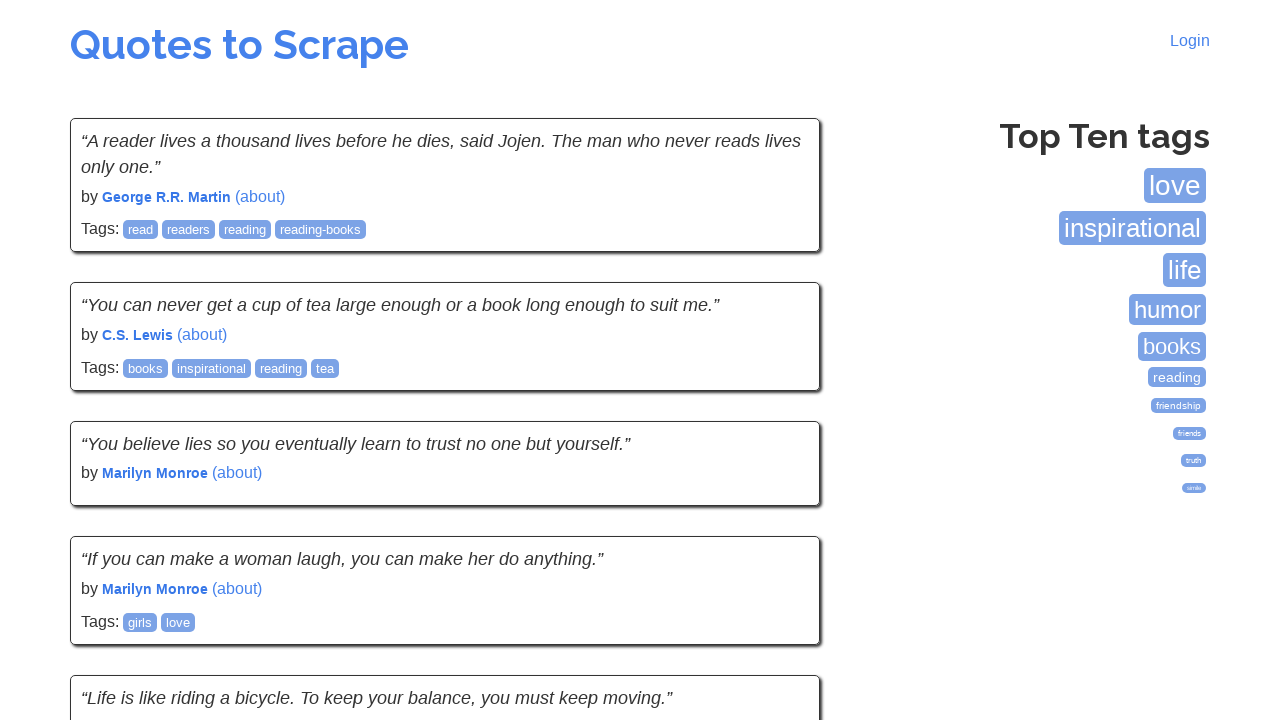

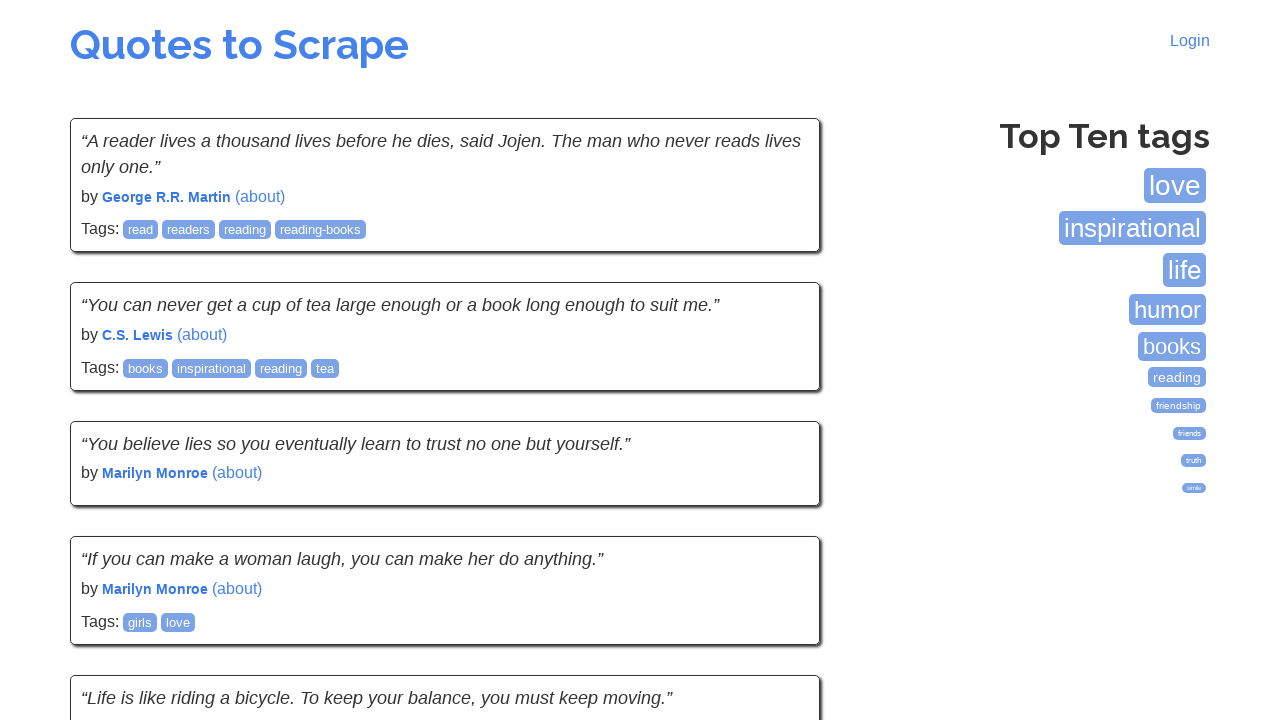